Demonstrates browser context by opening two tabs - one with Playwright Python docs and another with Playwright Java docs, then prints the titles of both pages

Starting URL: https://www.playwright.dev/python

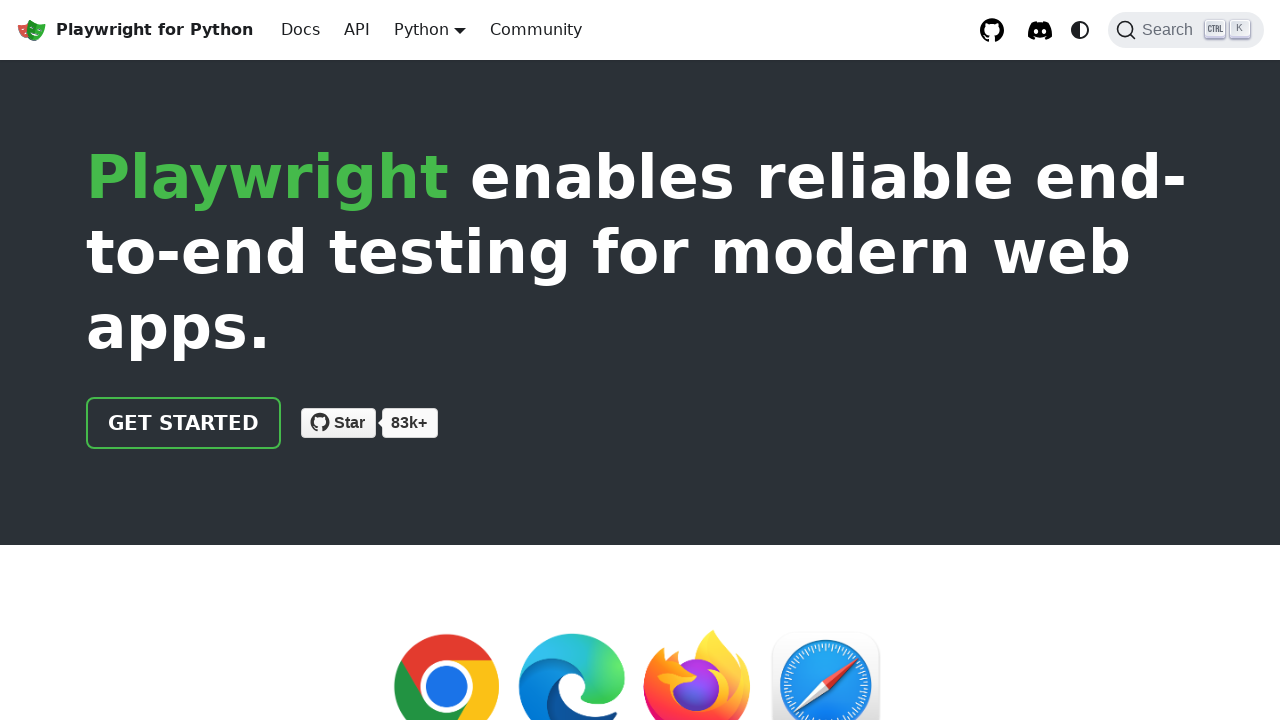

Created a second page in the same browser context
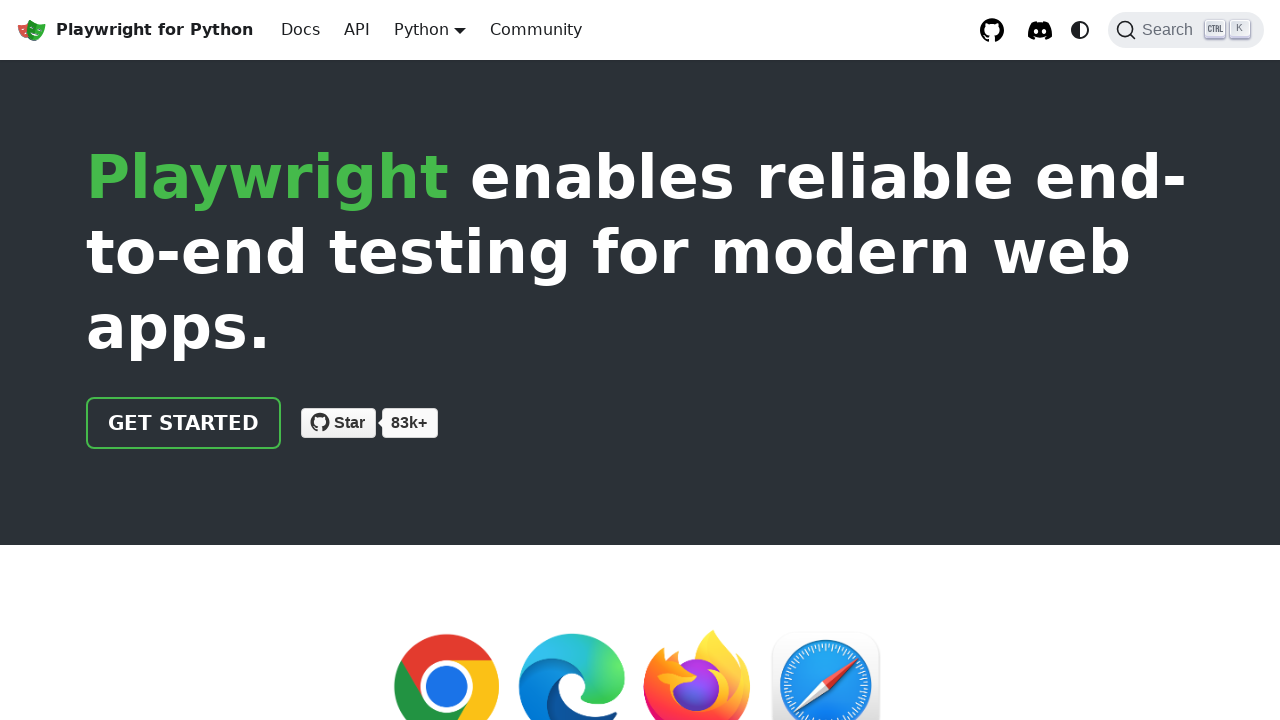

Navigated second page to Playwright Java documentation
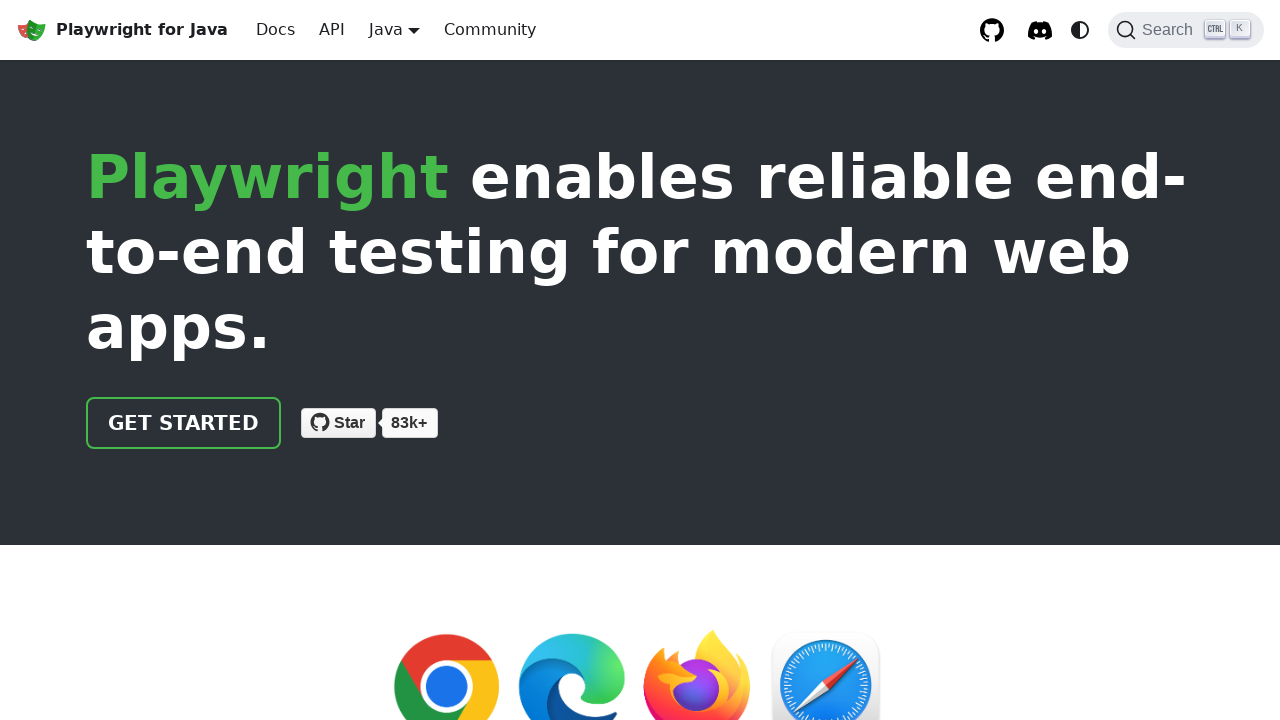

Waited for Python docs page to reach domcontentloaded state
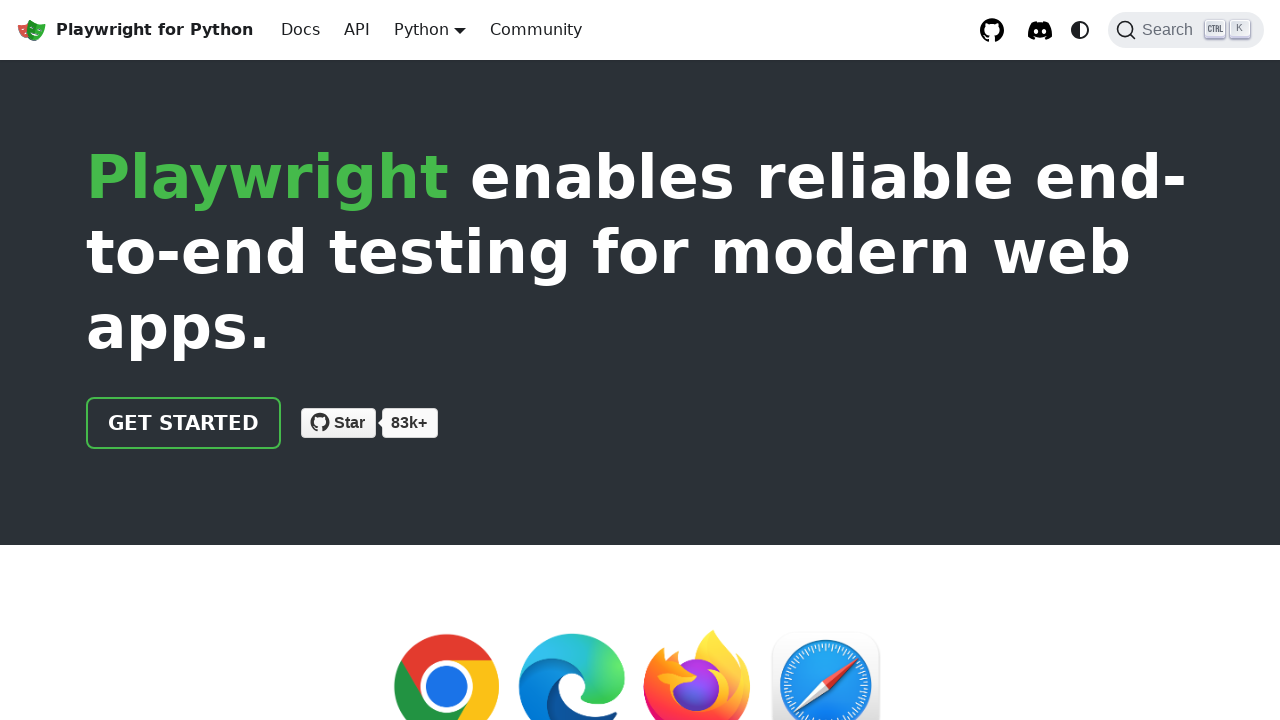

Waited for Java docs page to reach domcontentloaded state
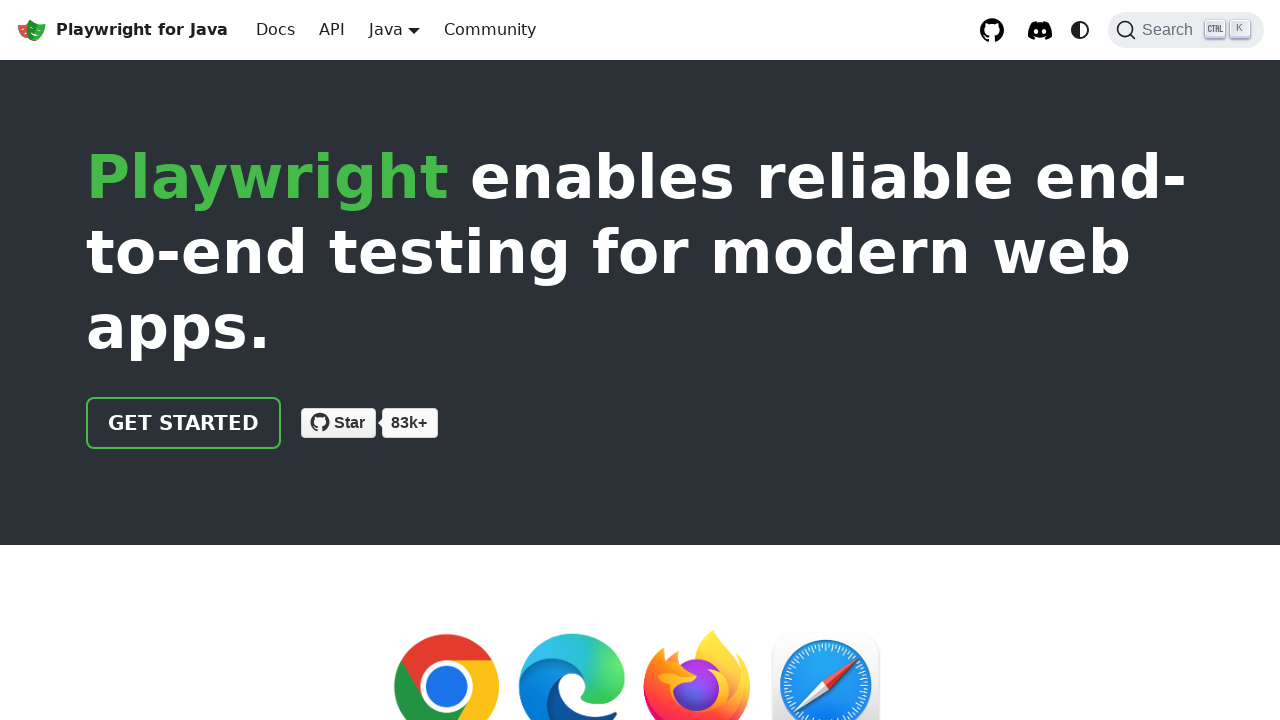

Retrieved title of Python docs page
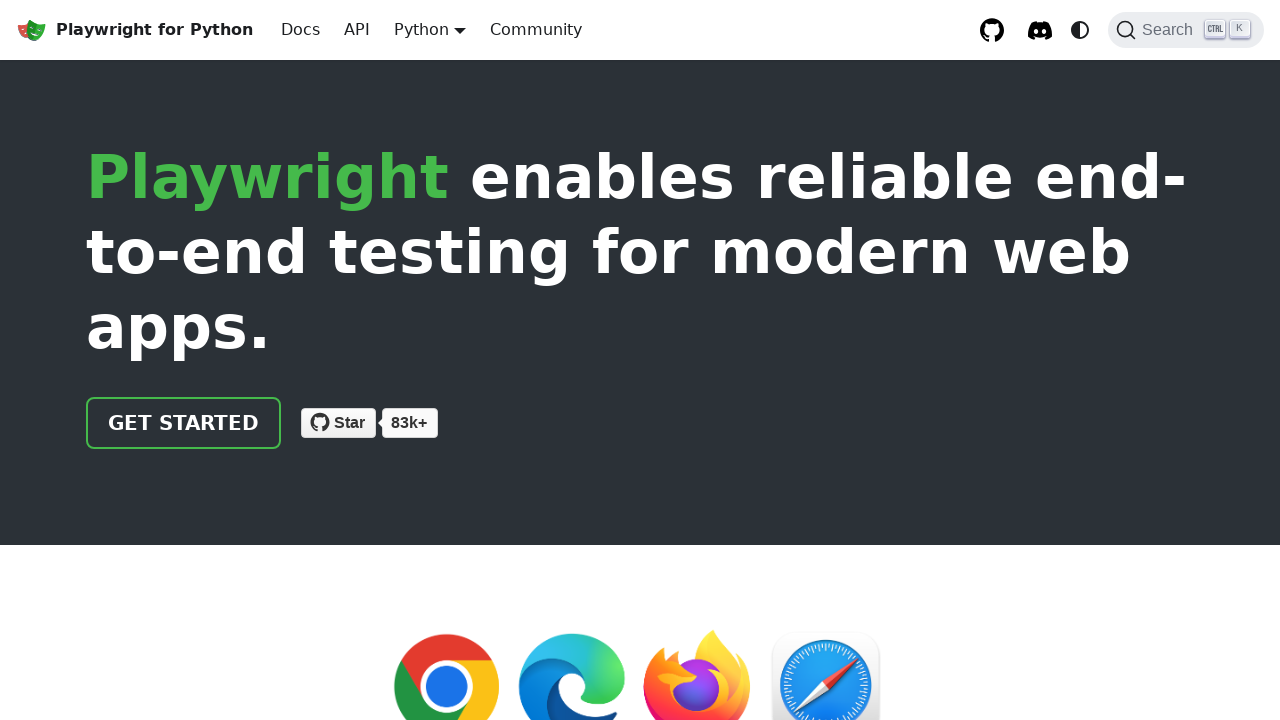

Retrieved title of Java docs page
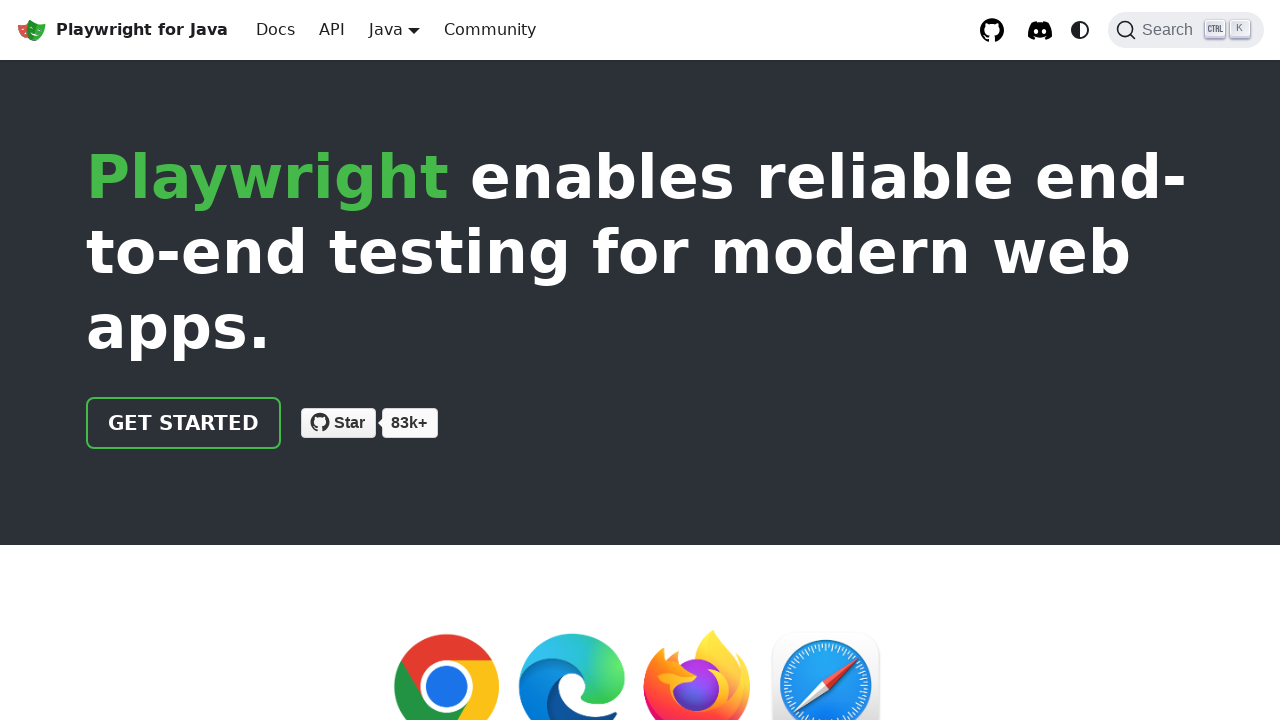

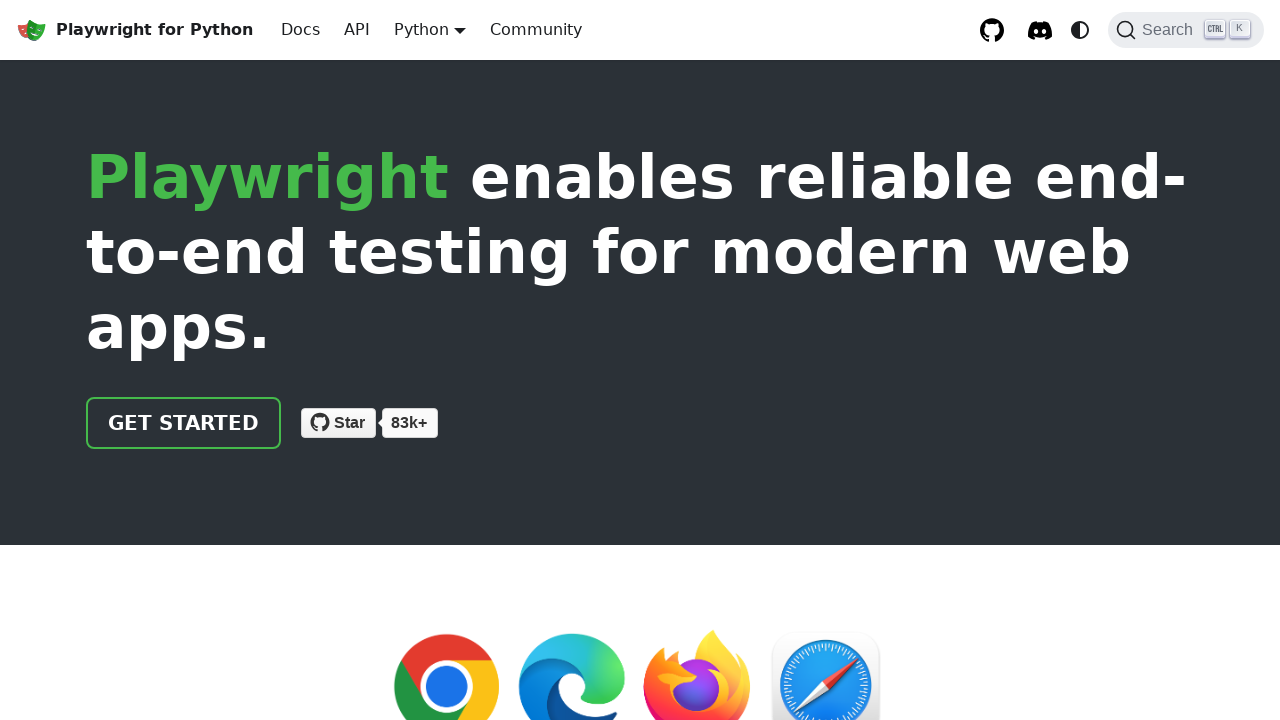